Navigates to the LetCode test page and verifies the page loads by checking the title and URL

Starting URL: https://letcode.in/test

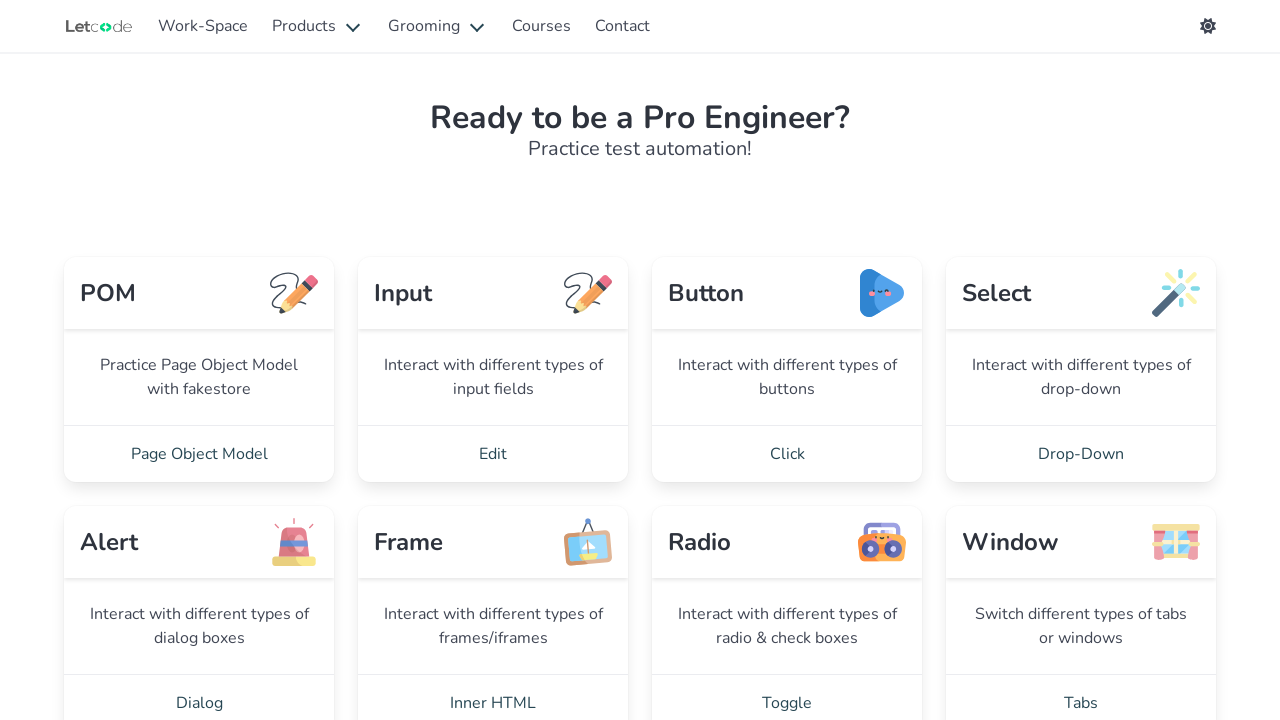

Set viewport size to 1920x1080
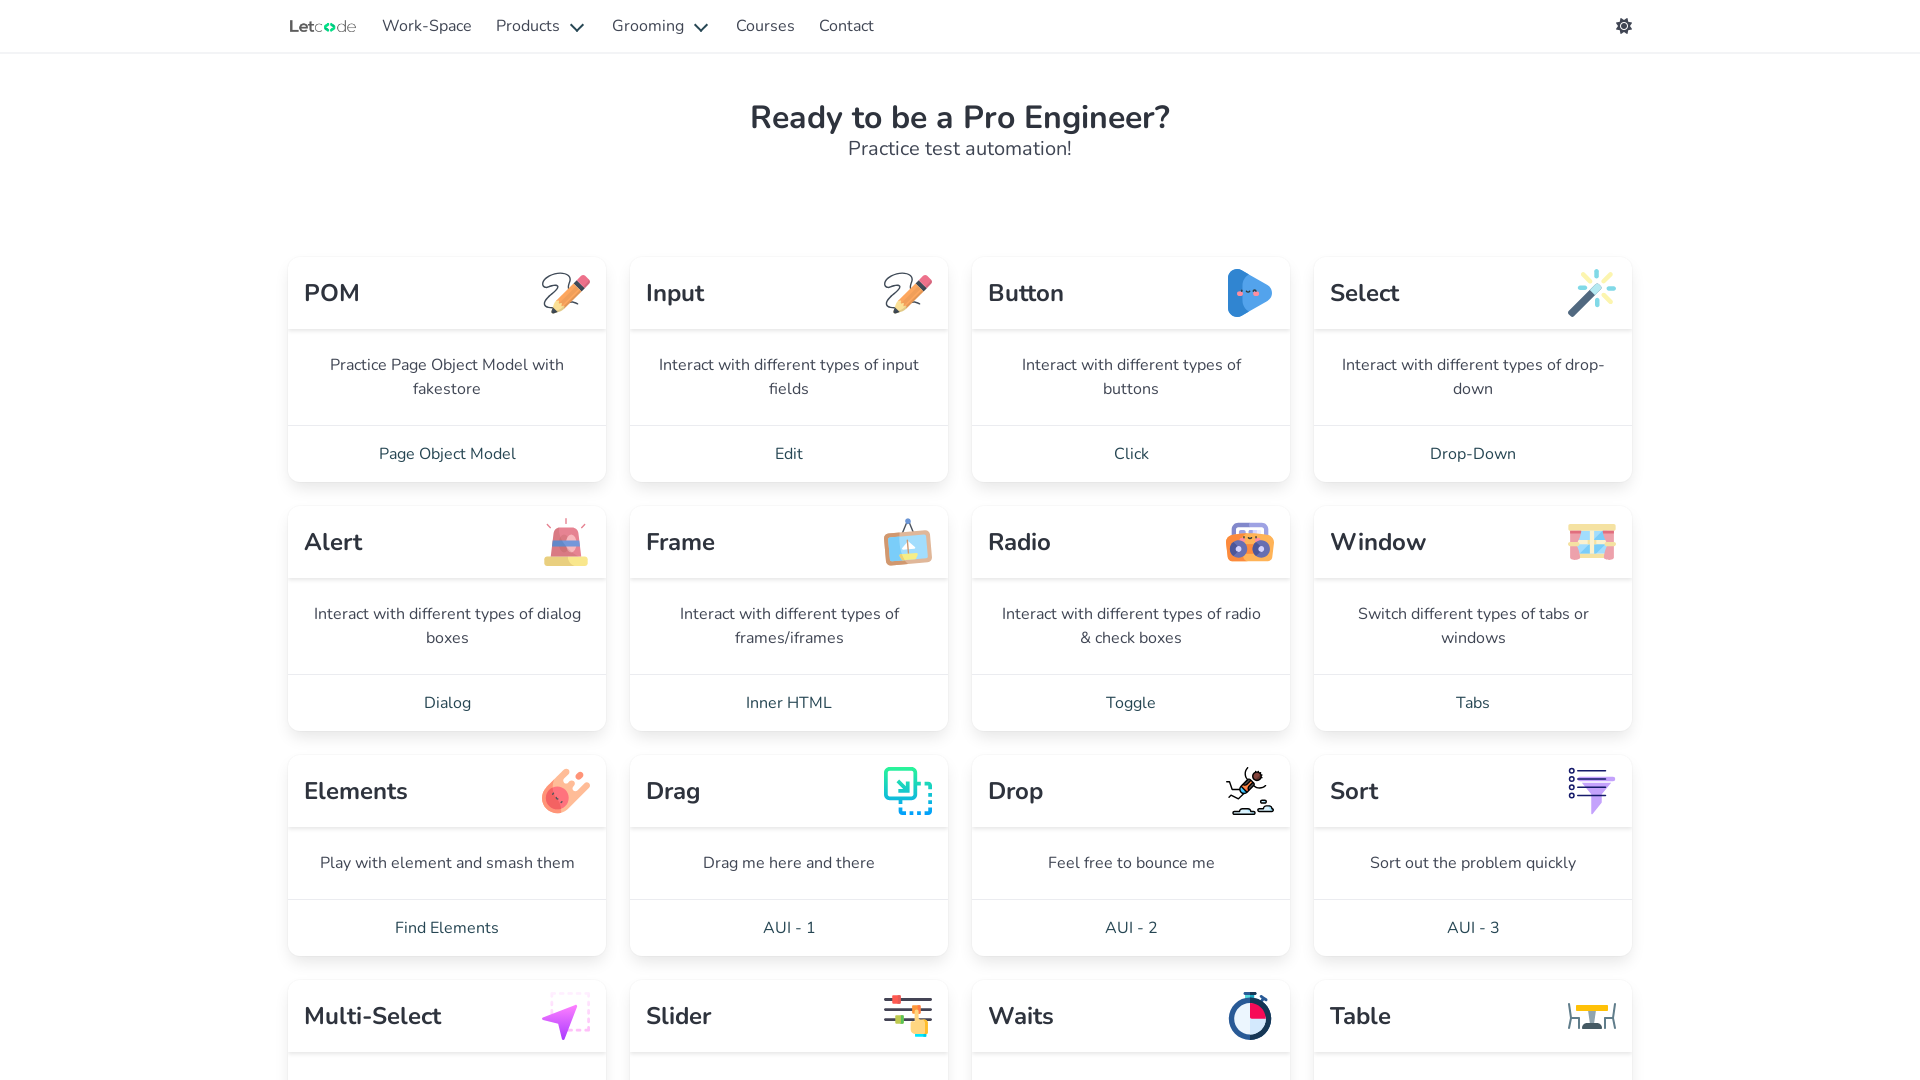

Retrieved page title: Workspace | LetCode with Koushik
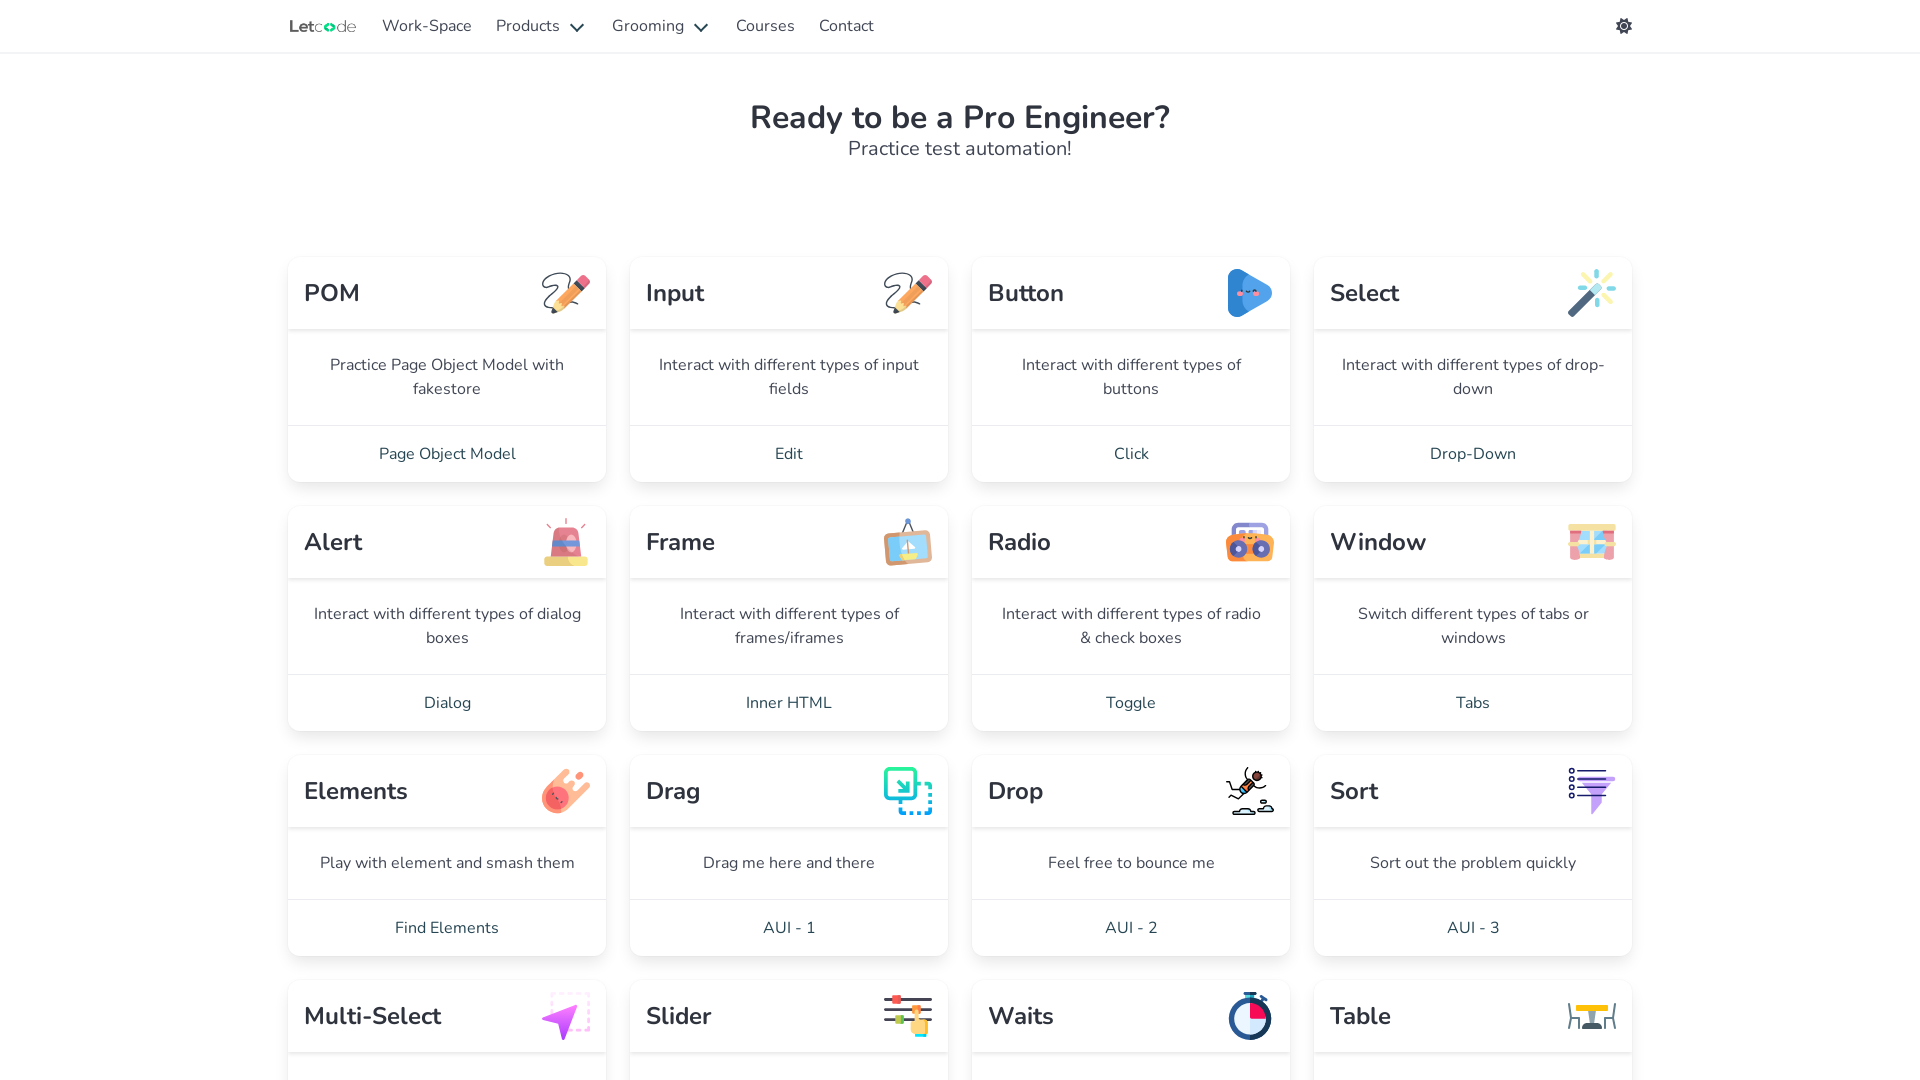

Retrieved current URL: https://letcode.in/test
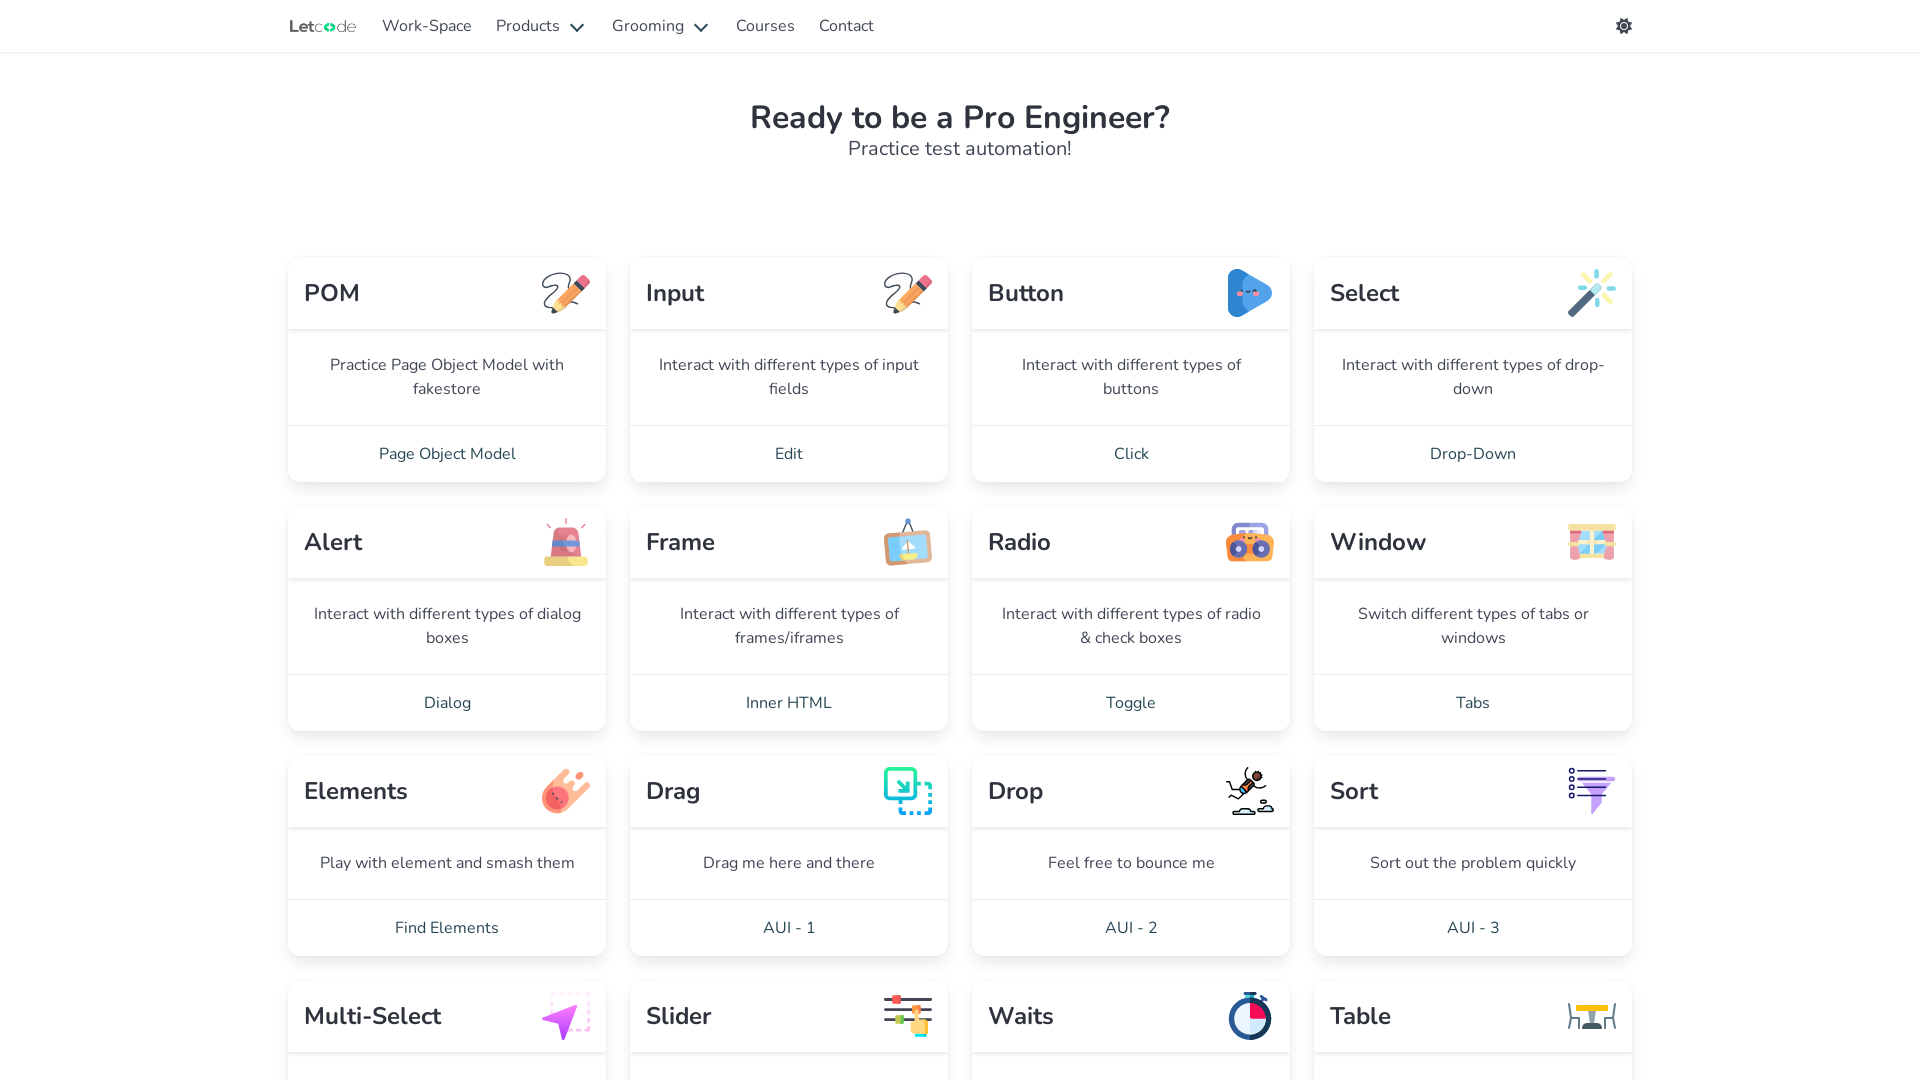

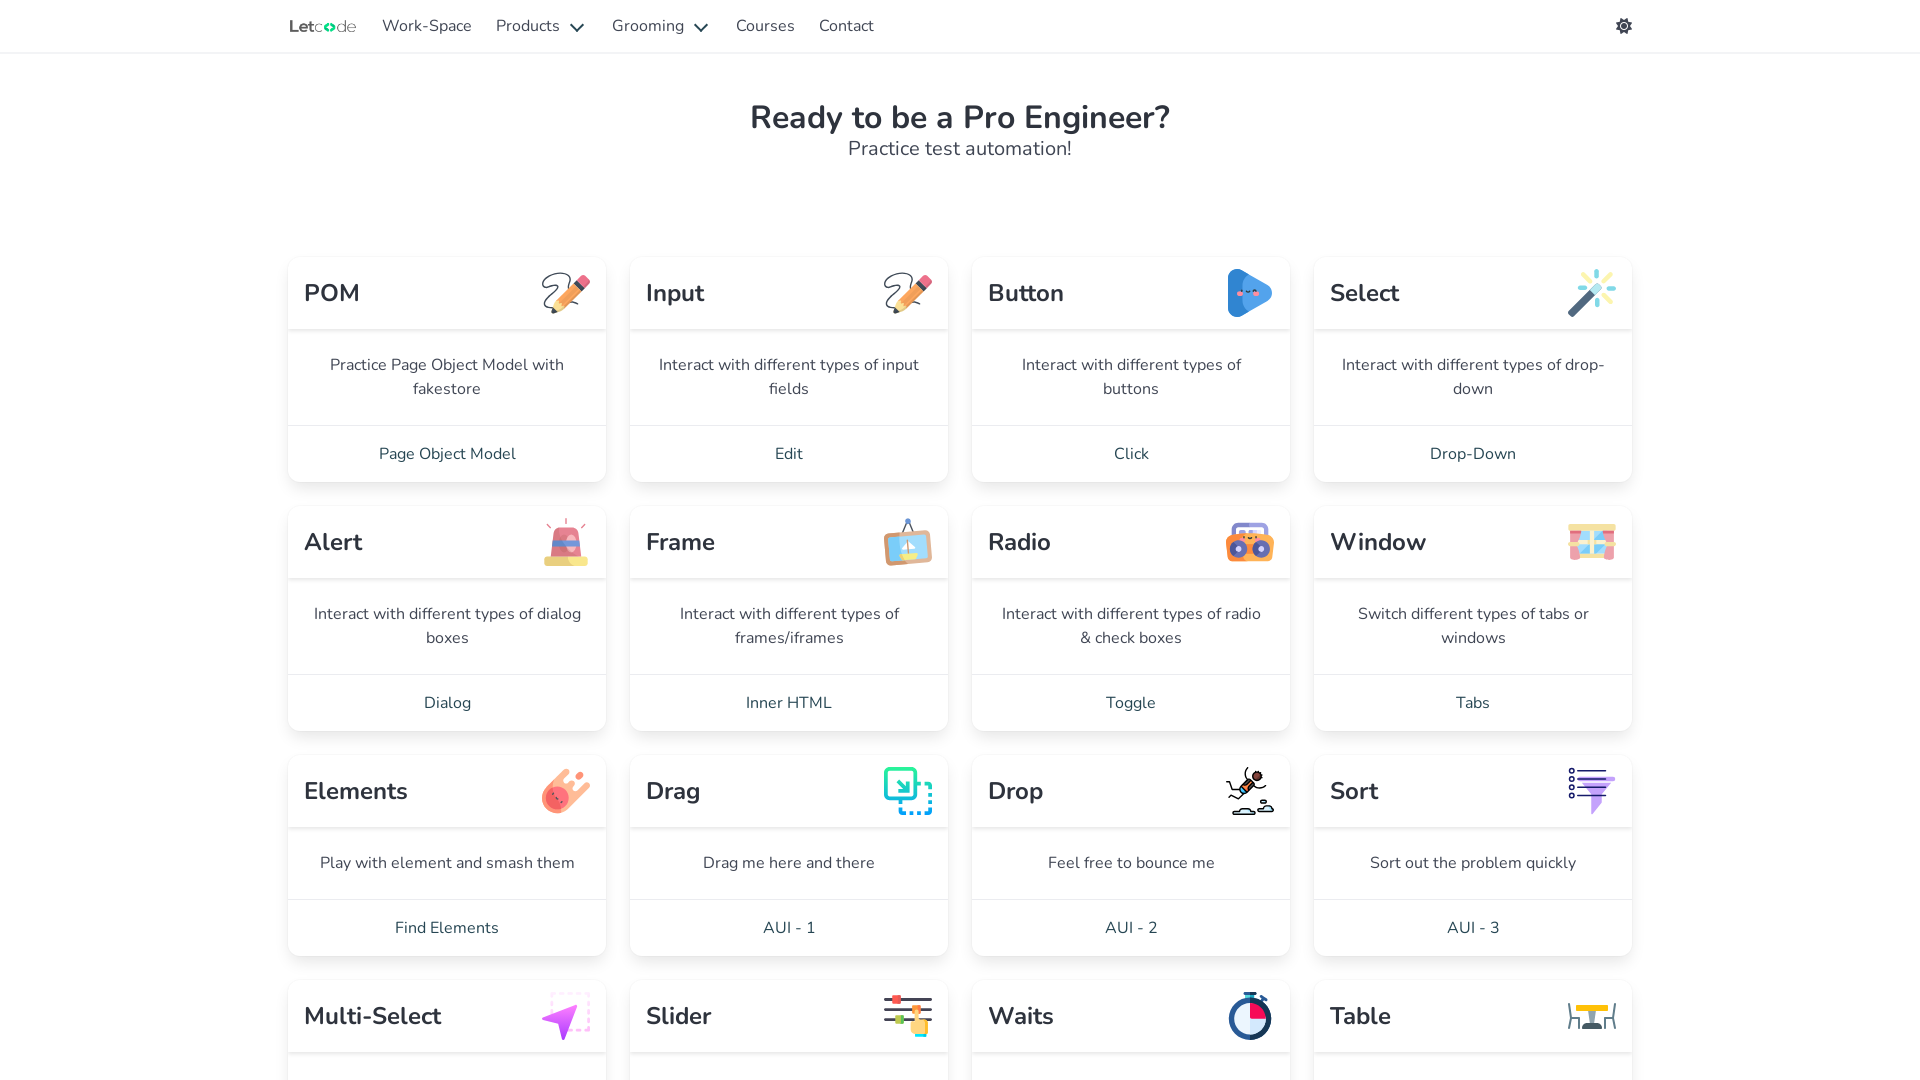